Tests checkbox interaction on a practice automation page by clicking a checkbox and verifying it becomes selected

Starting URL: https://rahulshettyacademy.com/AutomationPractice/

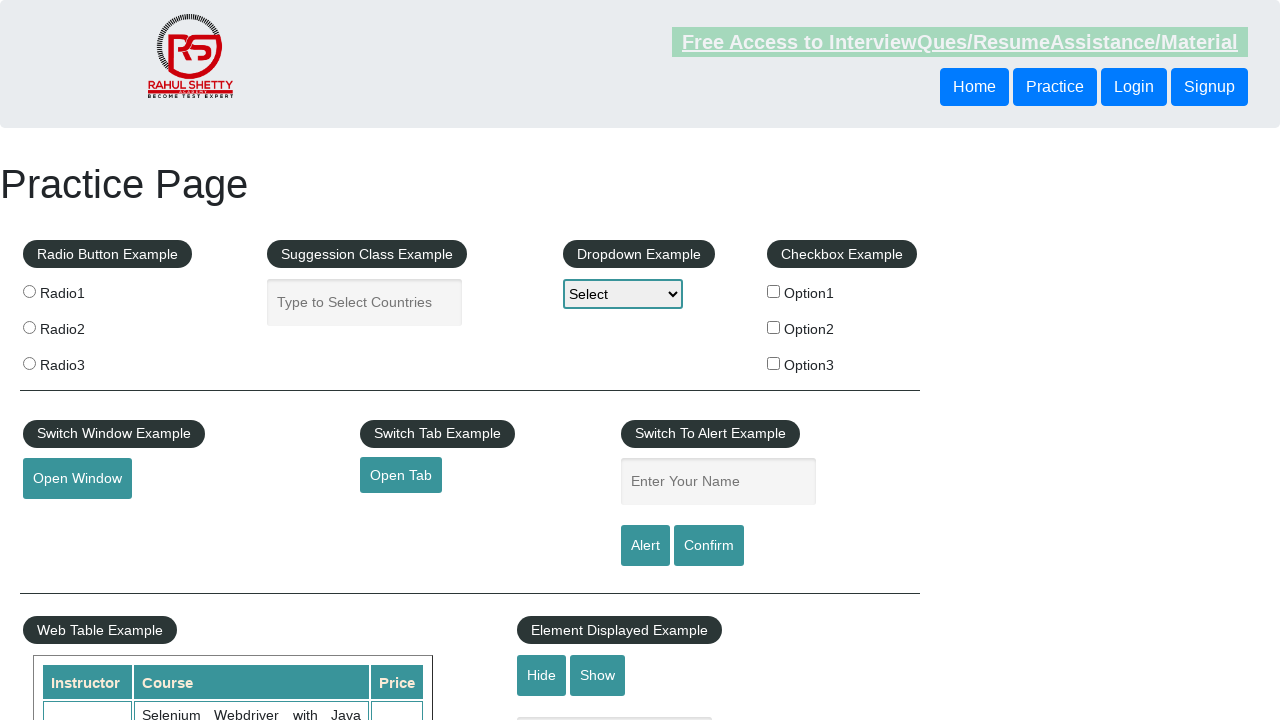

Navigated to practice automation page
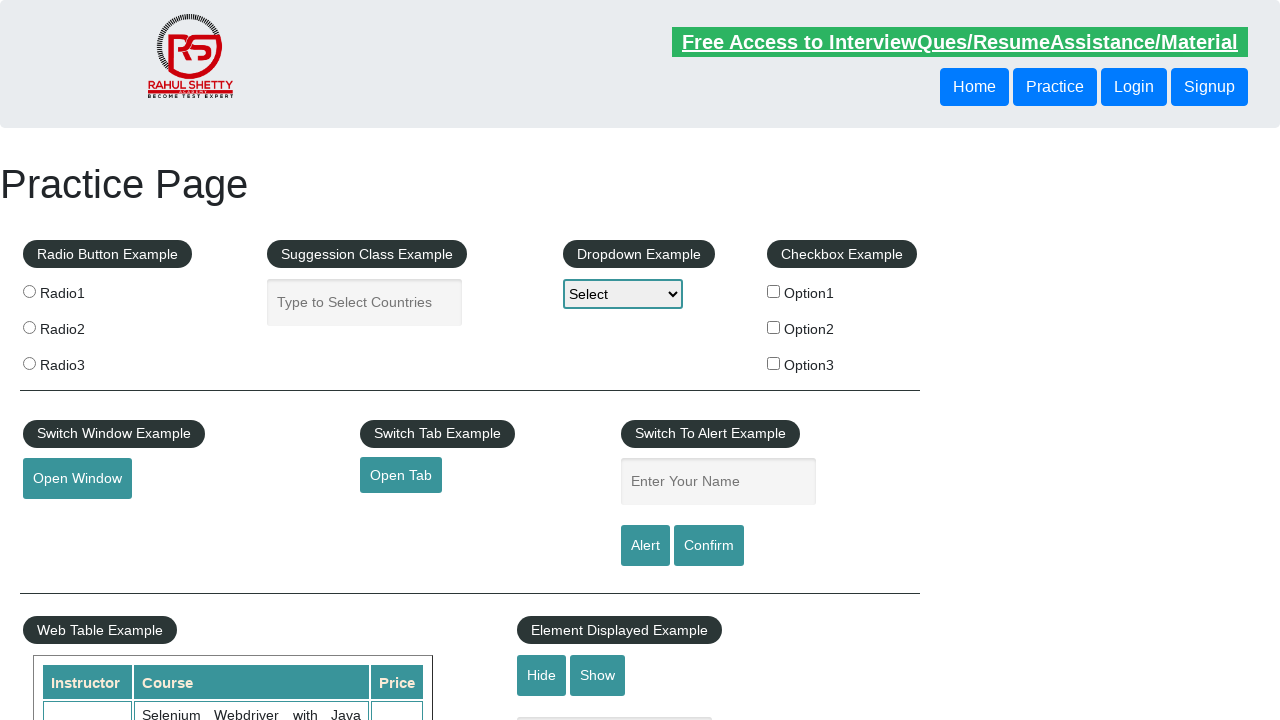

Clicked checkbox #checkBoxOption1 at (774, 291) on #checkBoxOption1
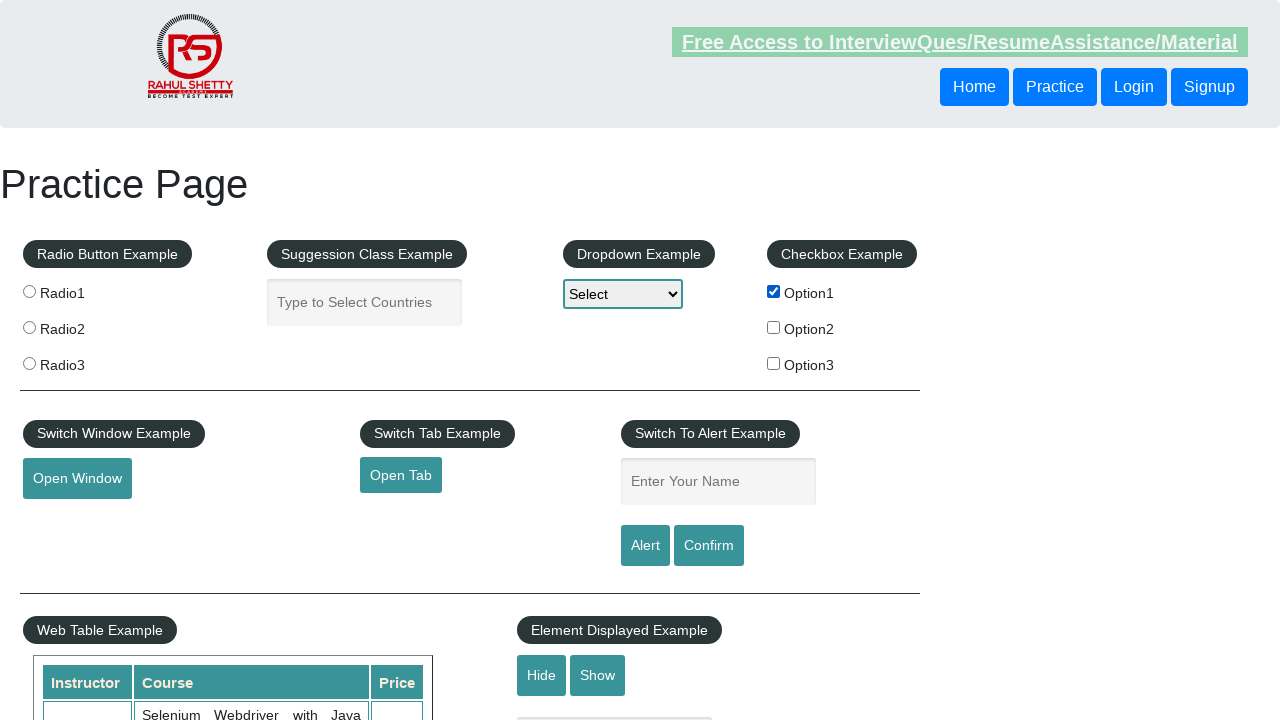

Located checkbox element #checkBoxOption1
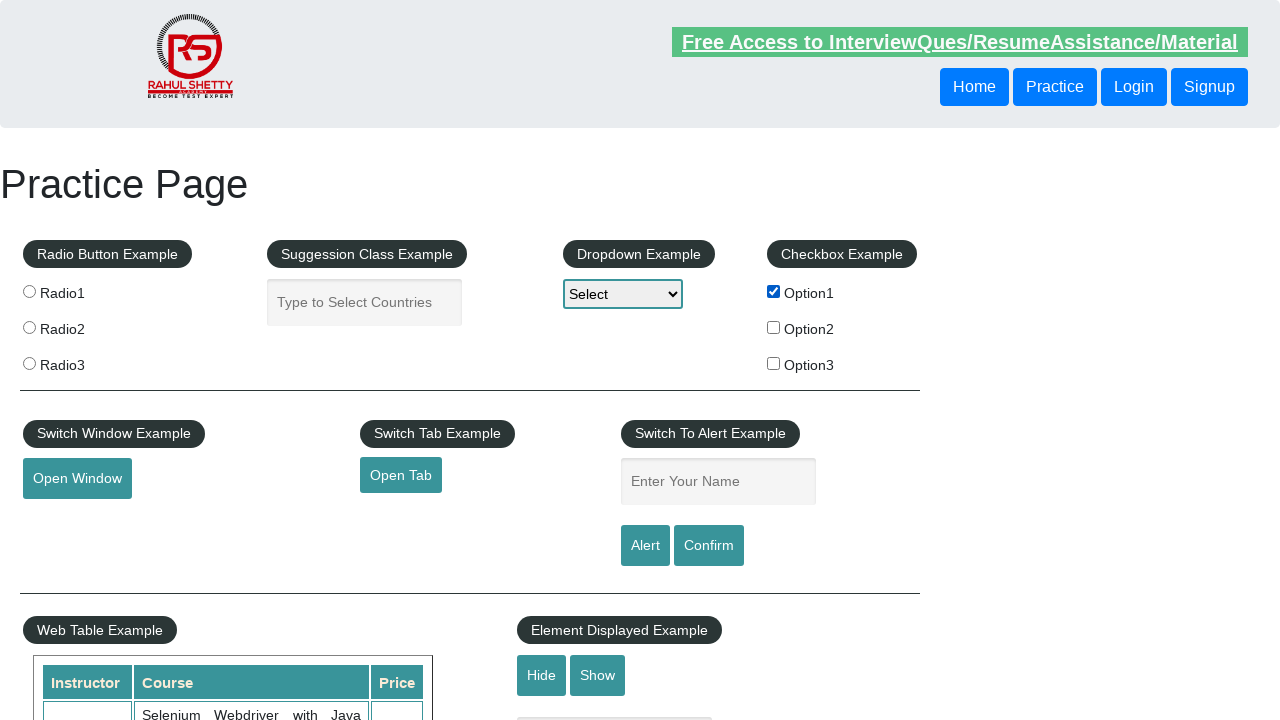

Verified checkbox is selected
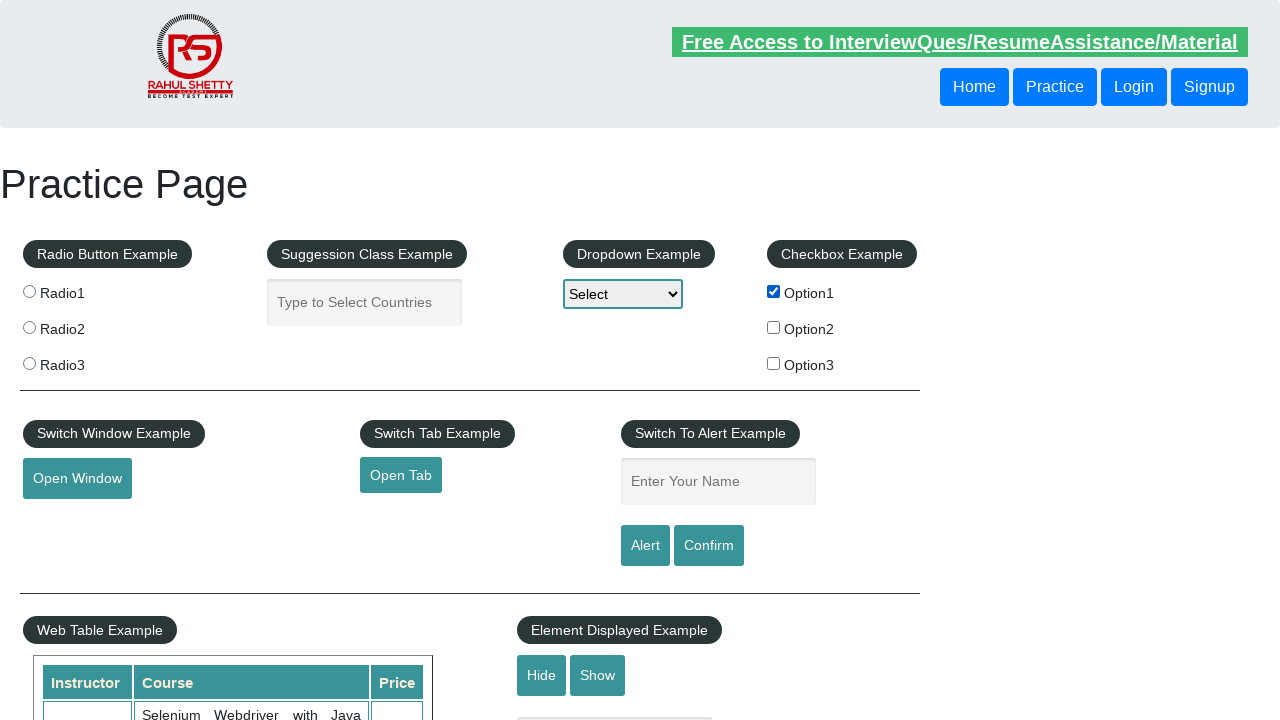

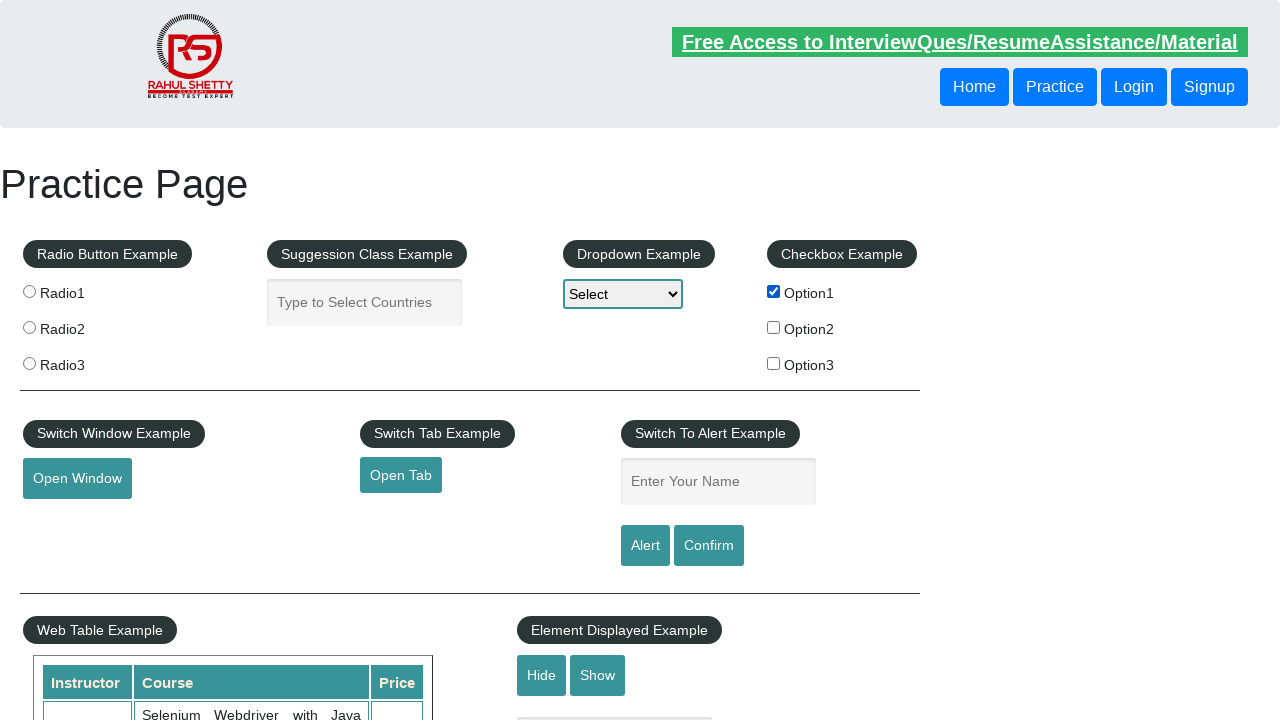